Tests filtering to display only active (incomplete) todo items

Starting URL: https://demo.playwright.dev/todomvc

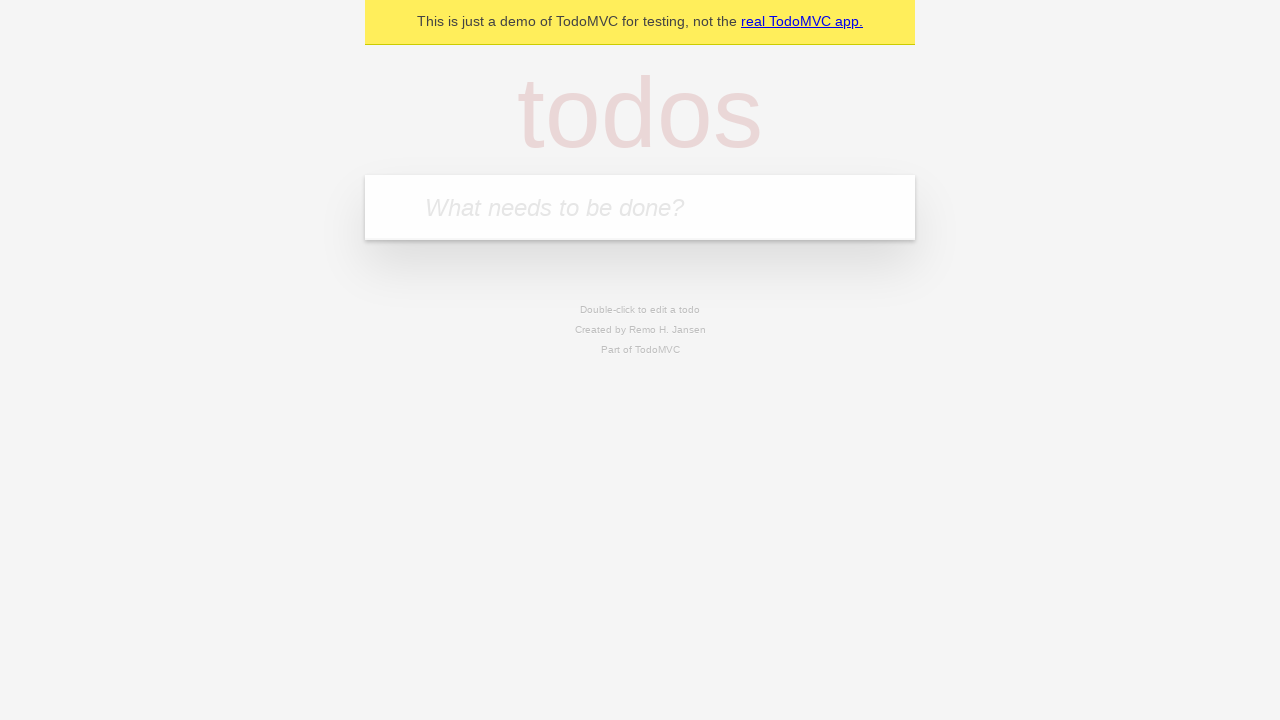

Filled new todo input with 'buy some cheese' on .new-todo
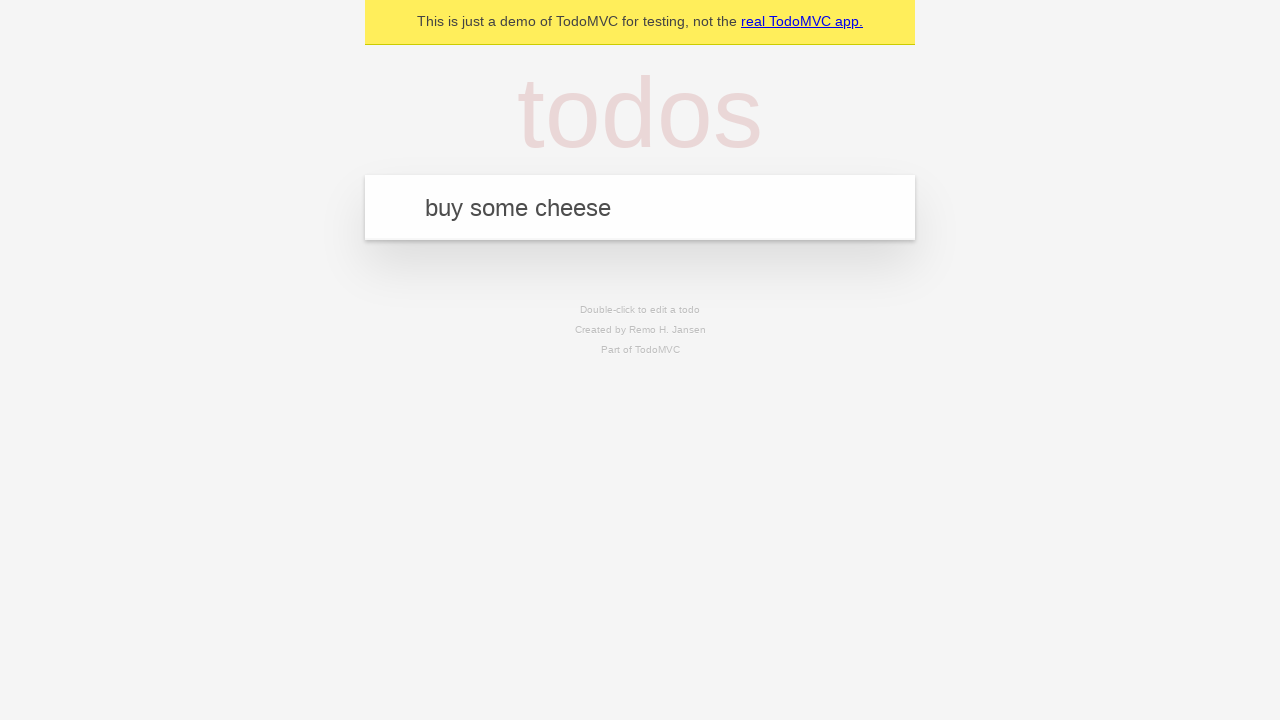

Pressed Enter to add first todo item on .new-todo
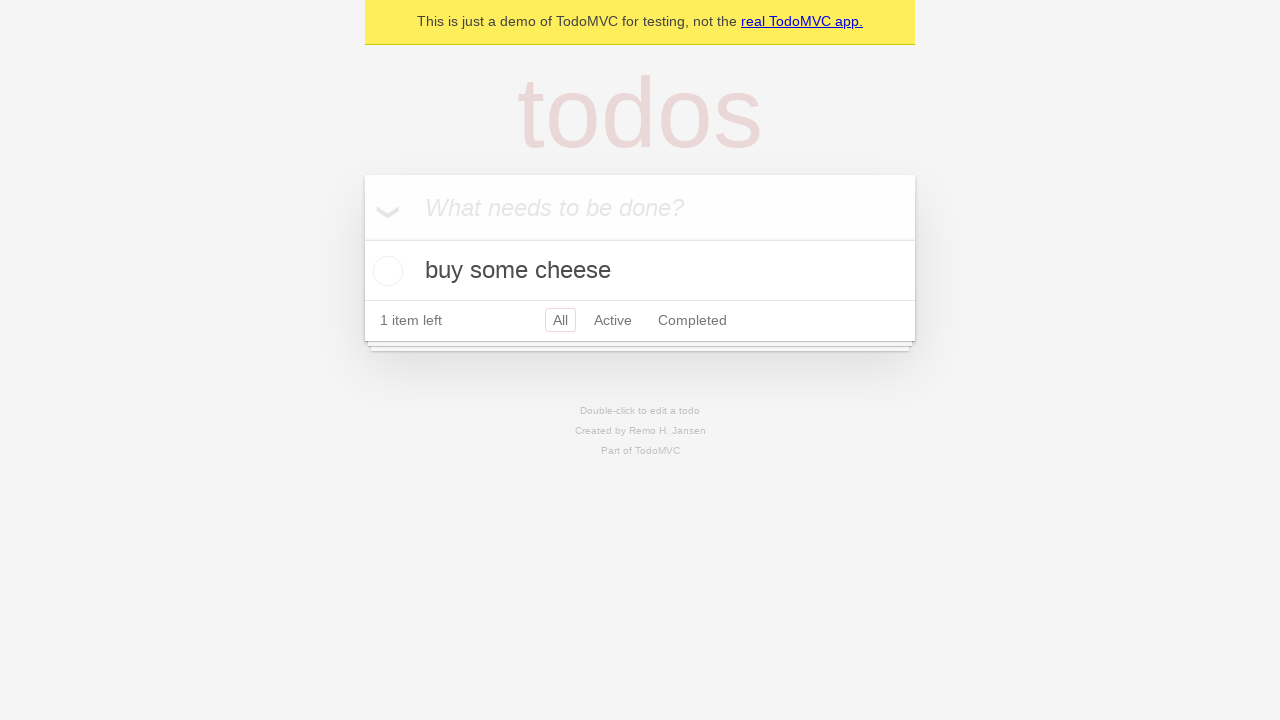

Filled new todo input with 'feed the cat' on .new-todo
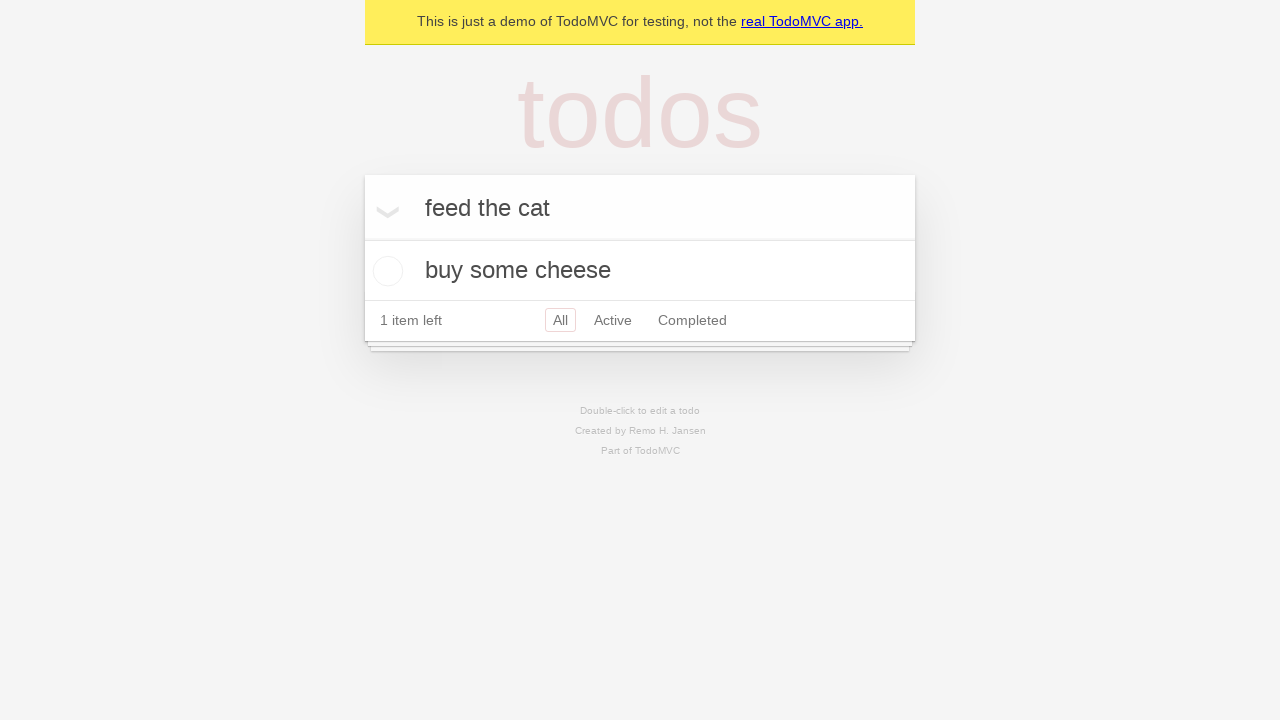

Pressed Enter to add second todo item on .new-todo
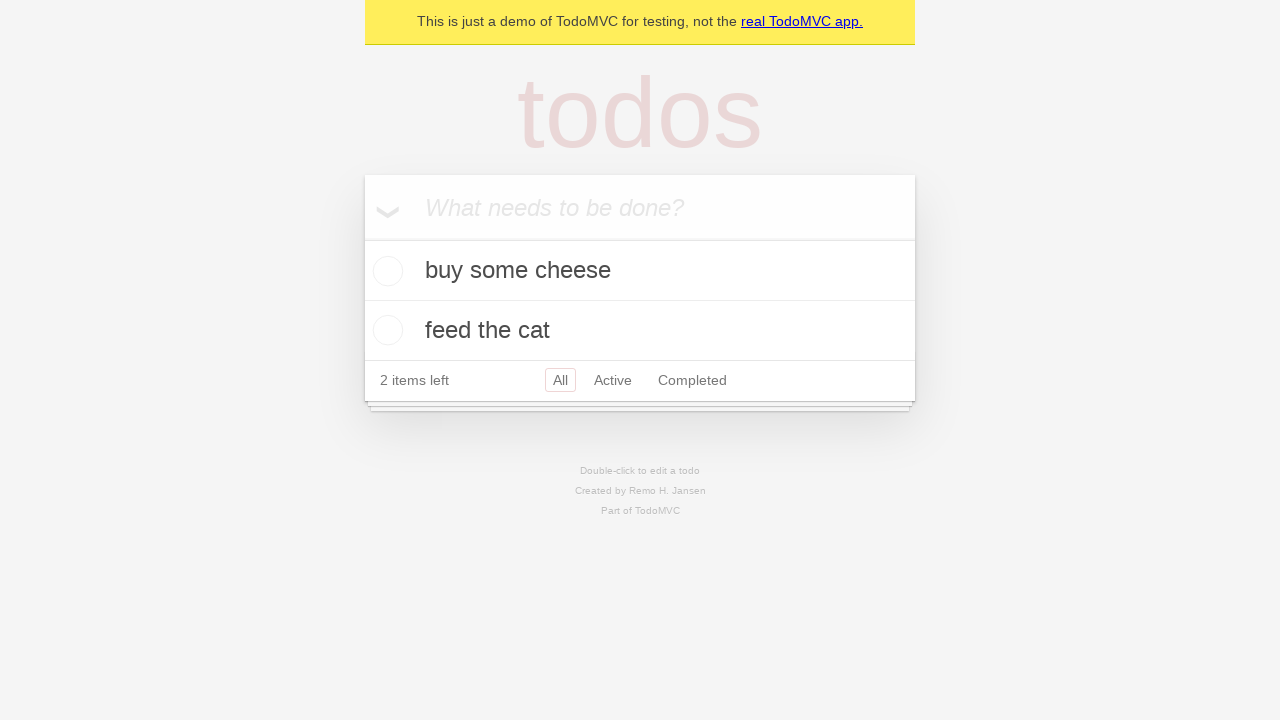

Filled new todo input with 'book a doctors appointment' on .new-todo
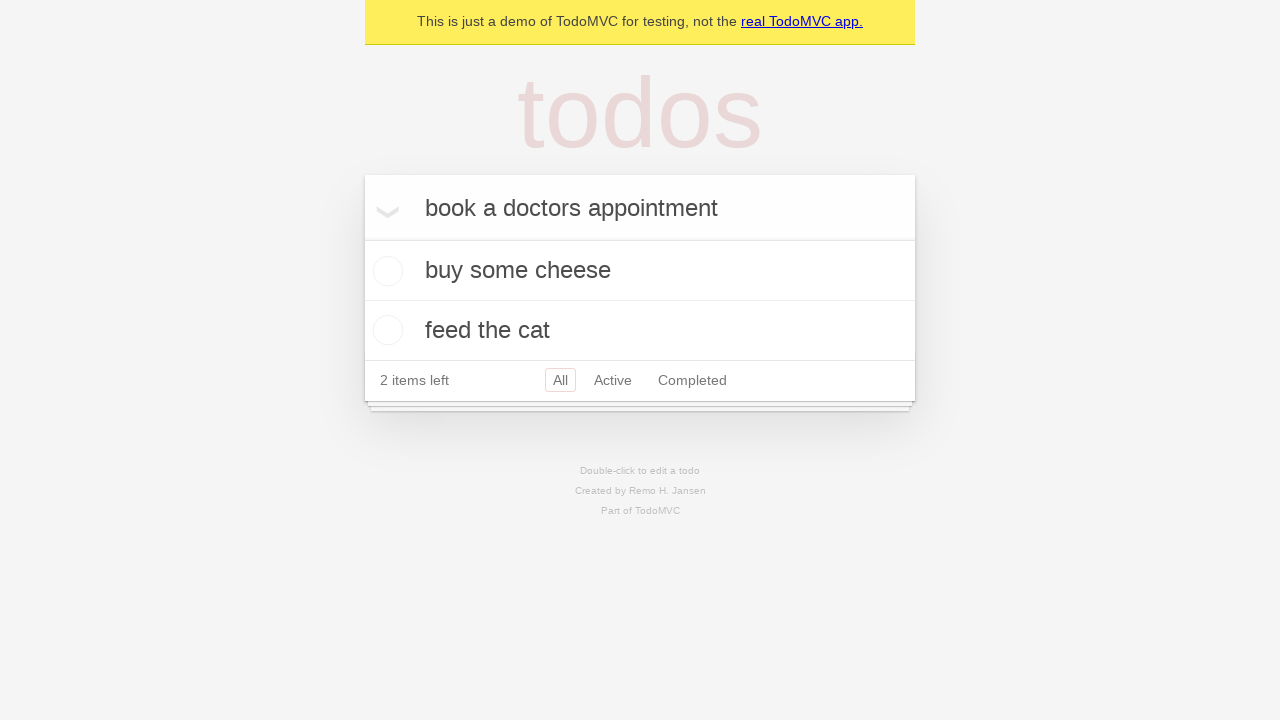

Pressed Enter to add third todo item on .new-todo
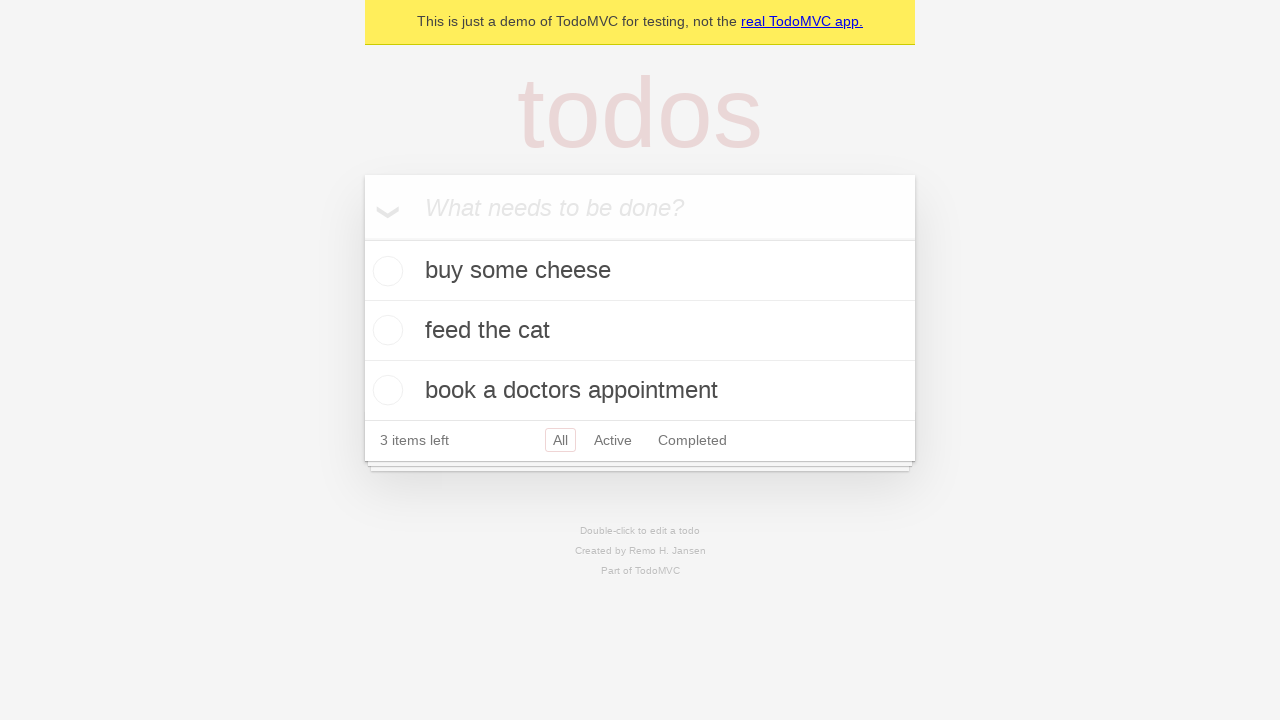

Checked the second todo item to mark it as complete at (385, 330) on .todo-list li .toggle >> nth=1
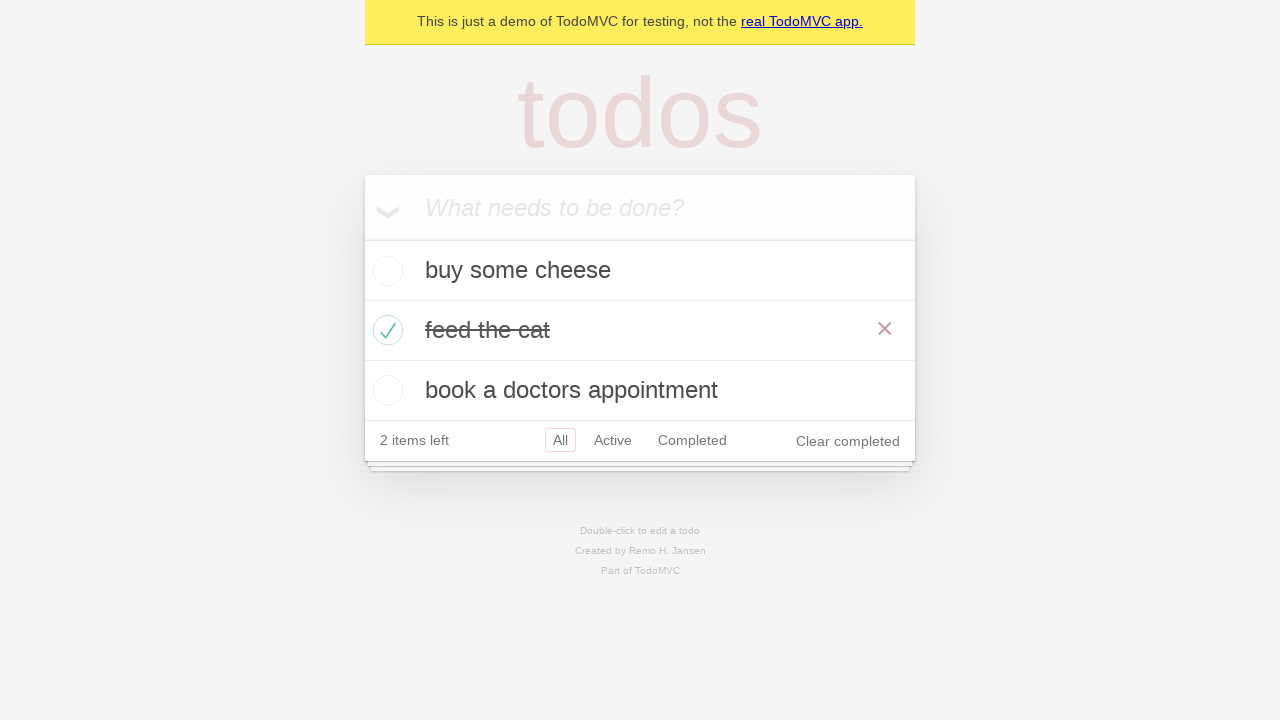

Clicked Active filter to display only incomplete todo items at (613, 440) on .filters >> text=Active
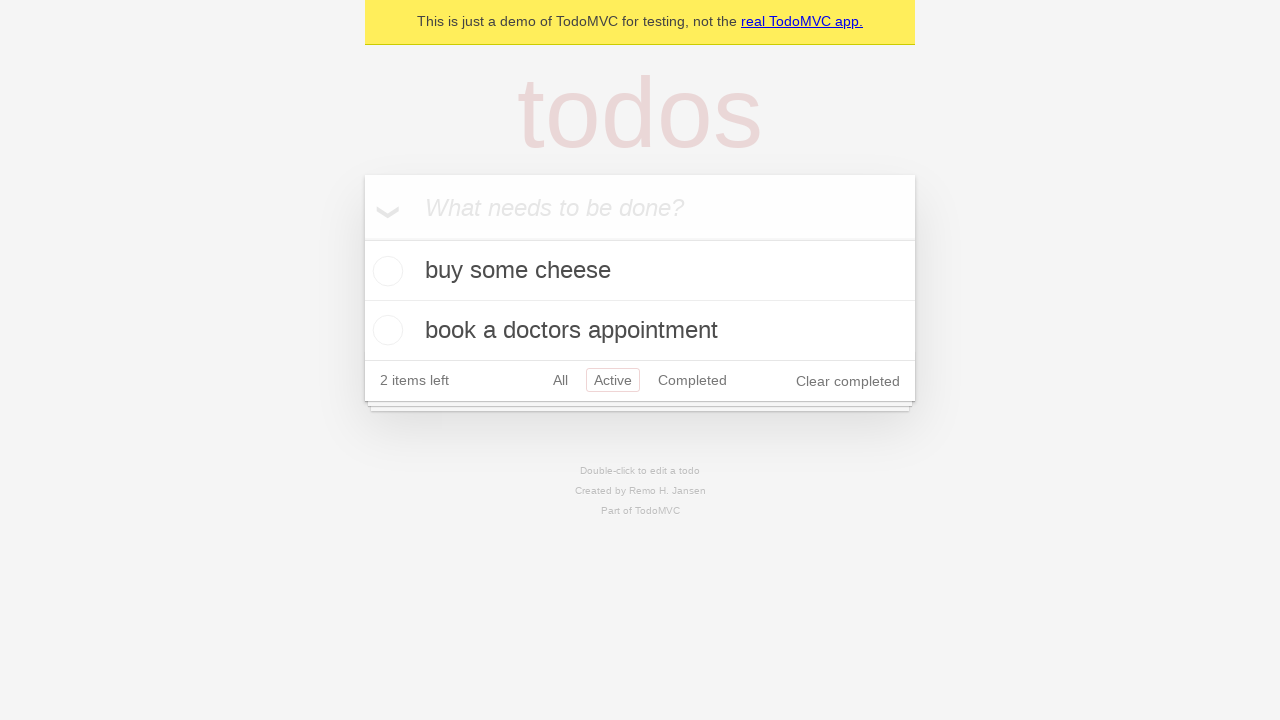

Filtered todo list loaded showing active items
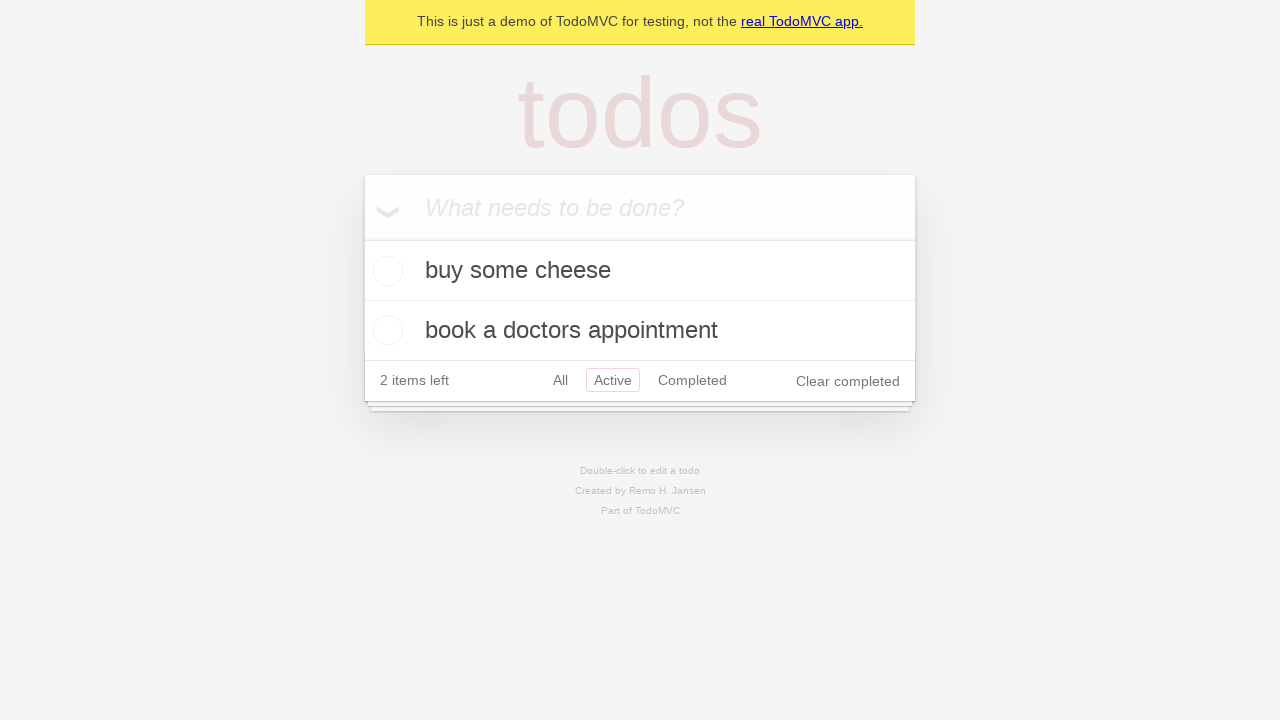

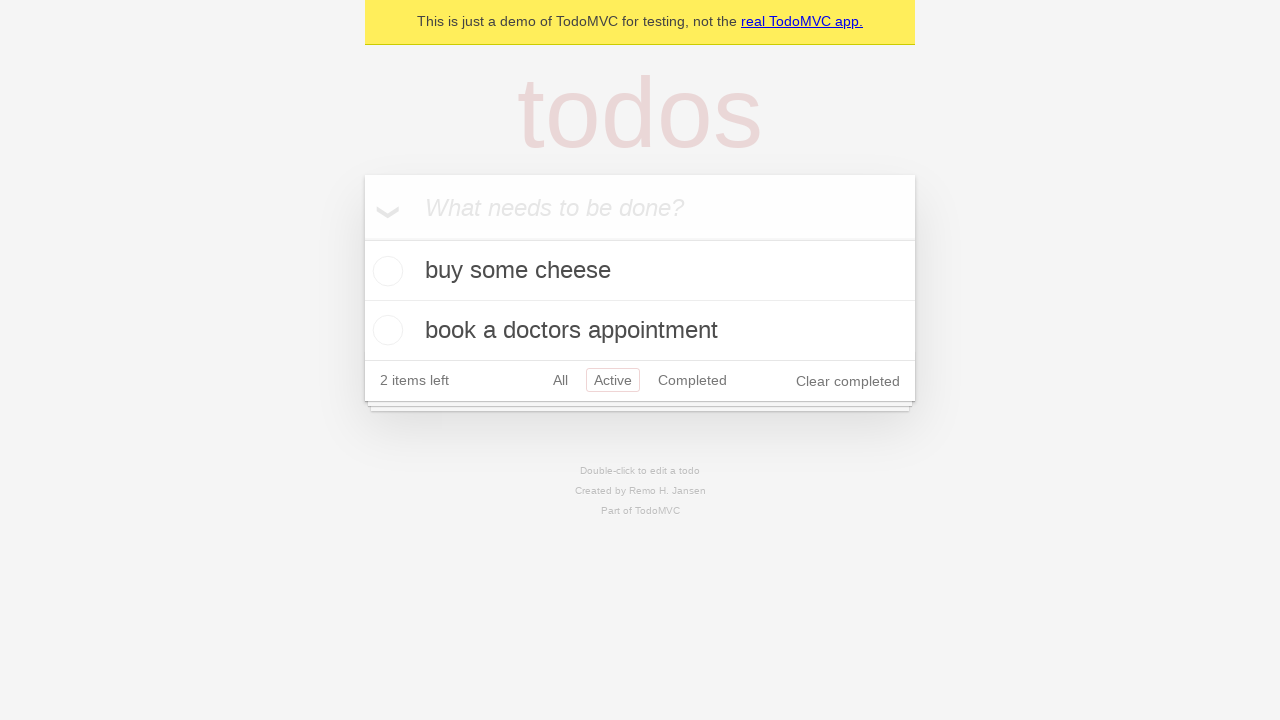